Tests the Greet-A-Cat page by clicking the link and verifying the greeting message

Starting URL: https://cs1632.appspot.com/

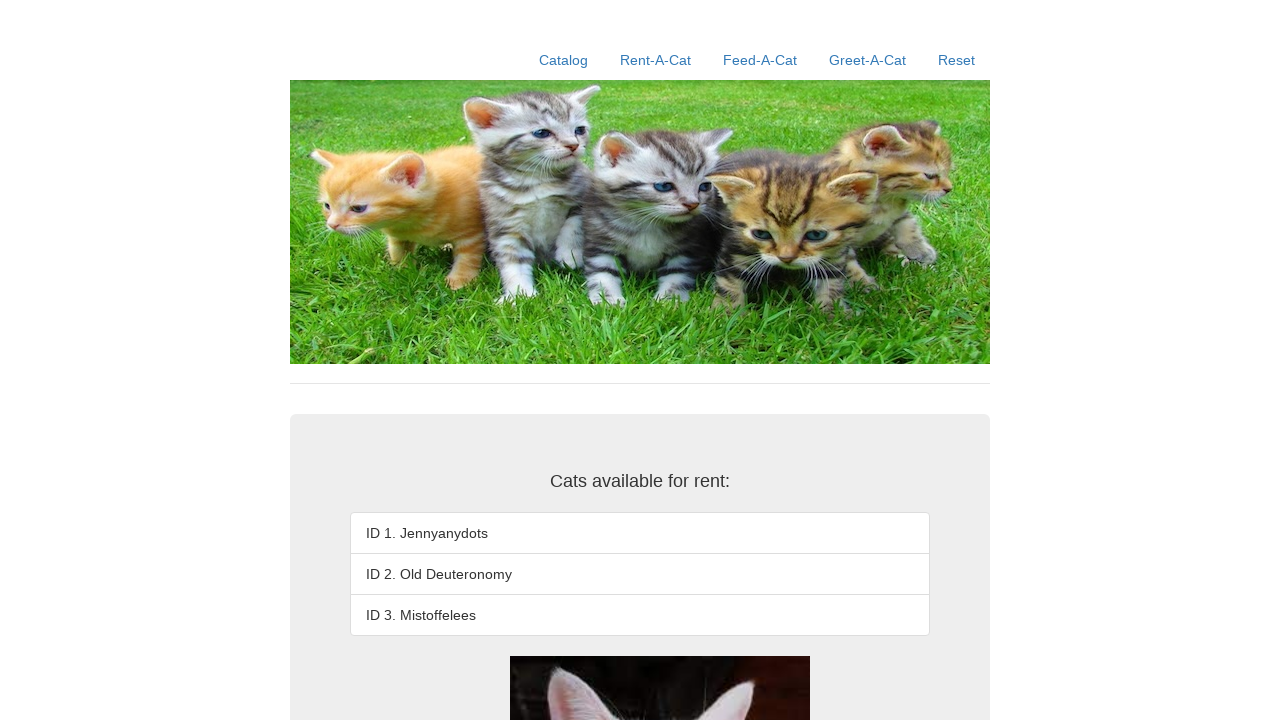

Clicked Reset link at (956, 60) on a:text('Reset')
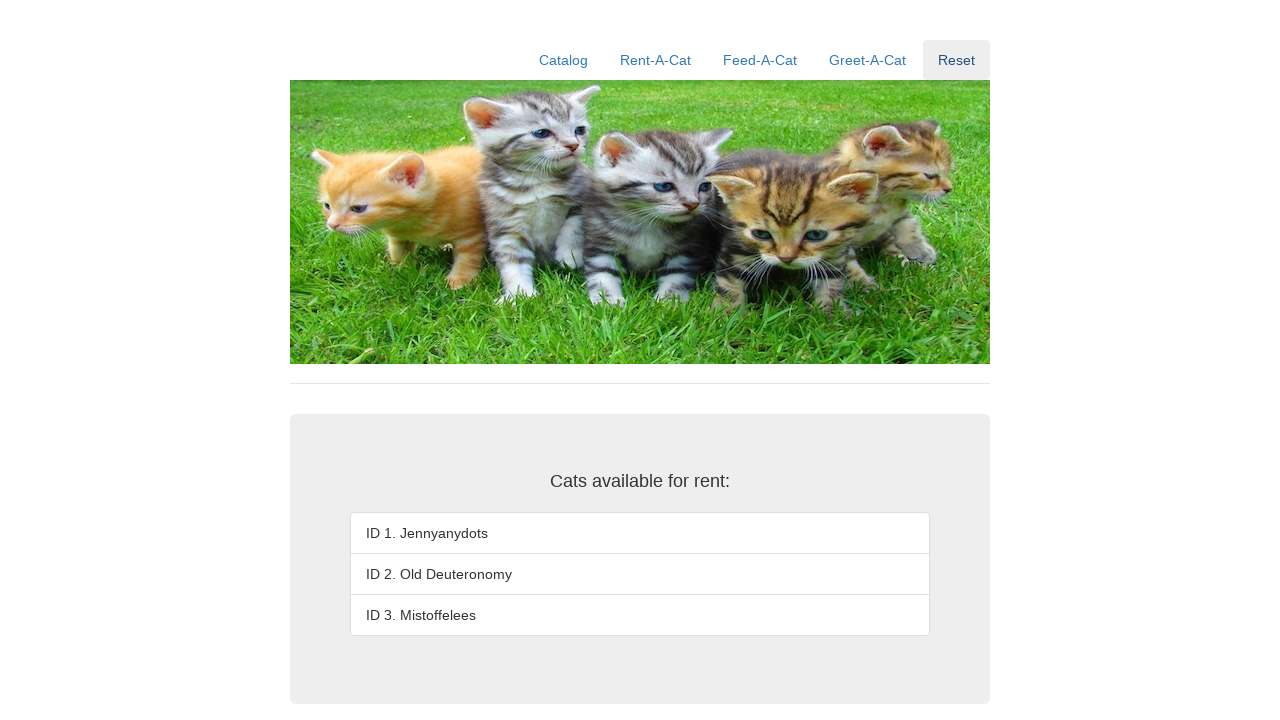

Page finished loading (networkidle)
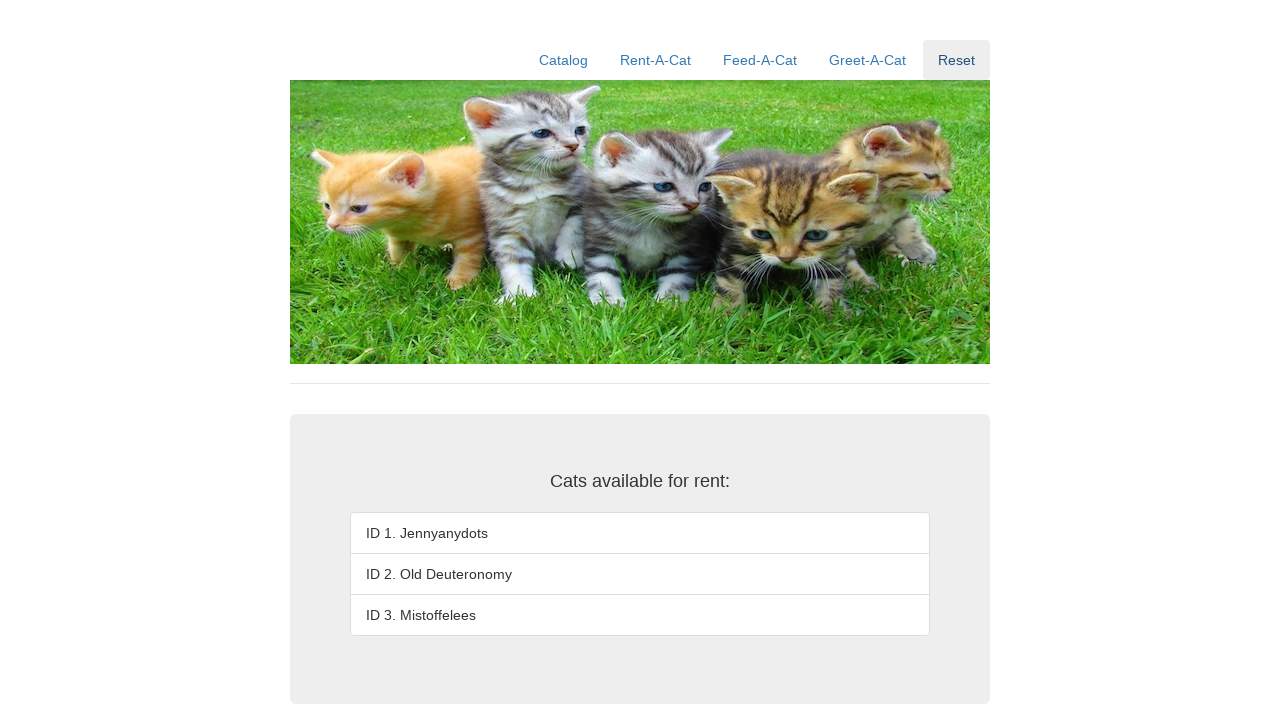

Navigated to home page (https://cs1632.appspot.com/)
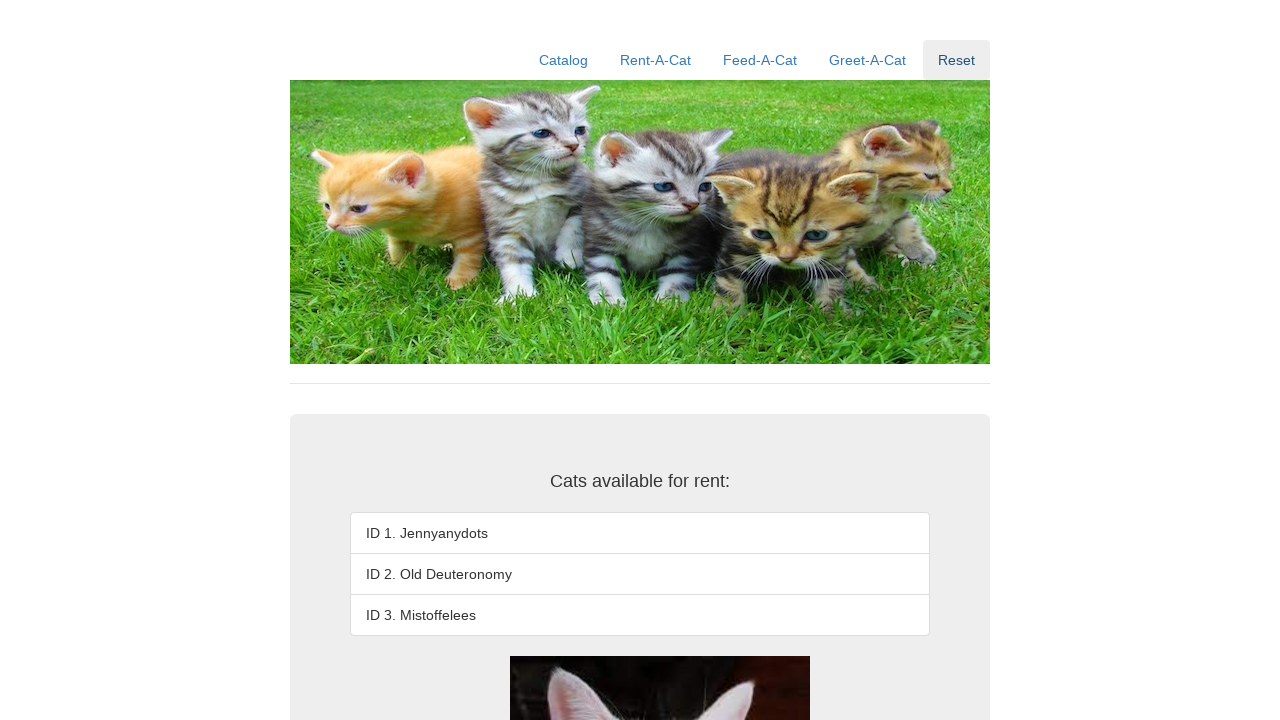

Clicked Greet-A-Cat link at (868, 60) on a:text('Greet-A-Cat')
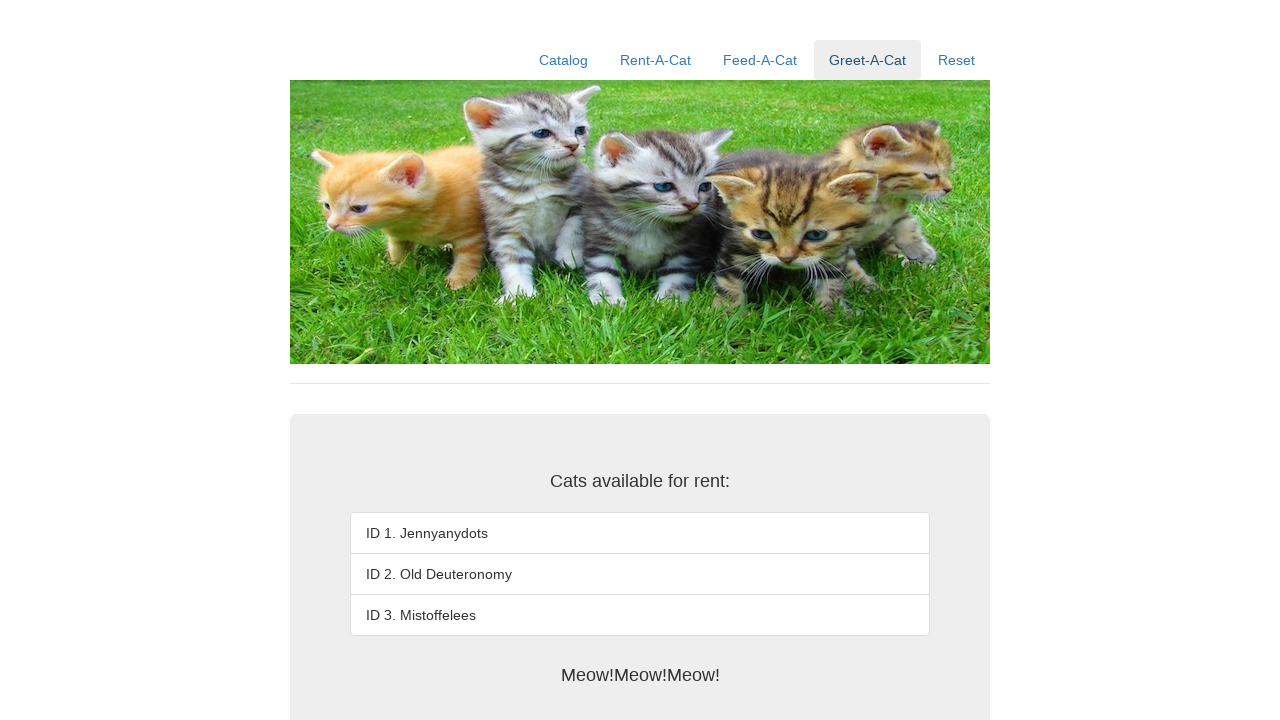

Greeting message element appeared on page
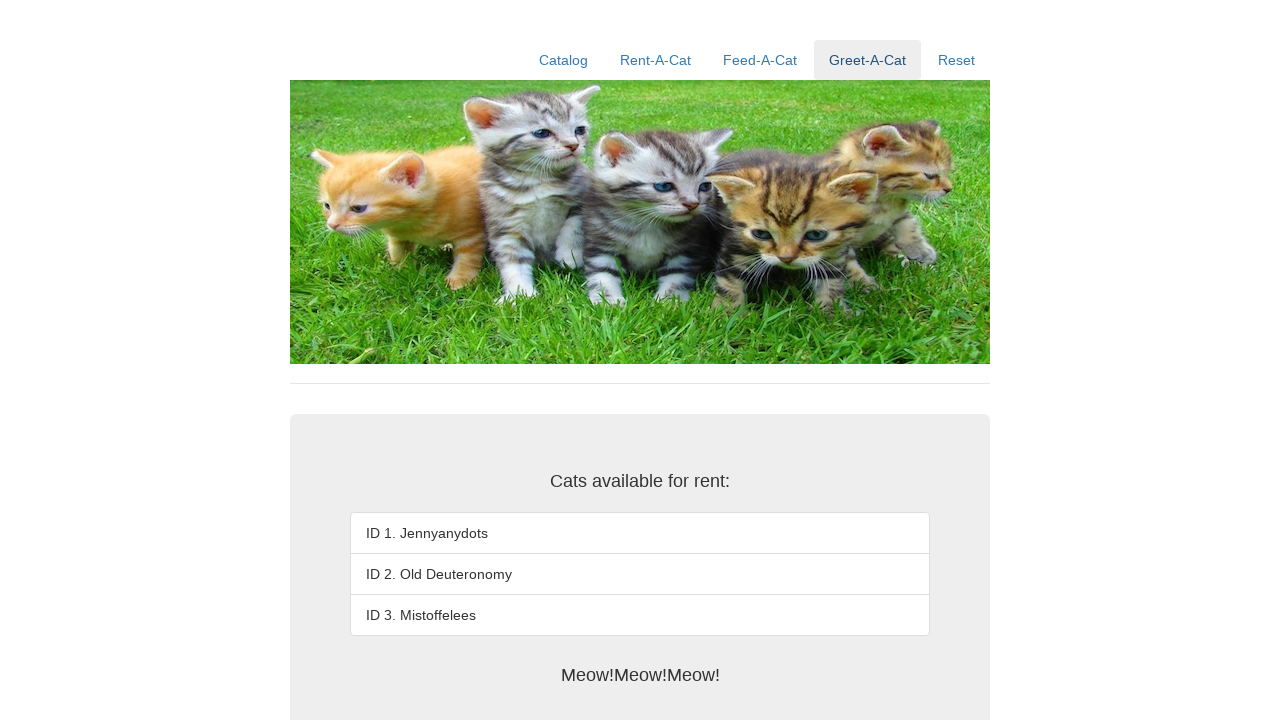

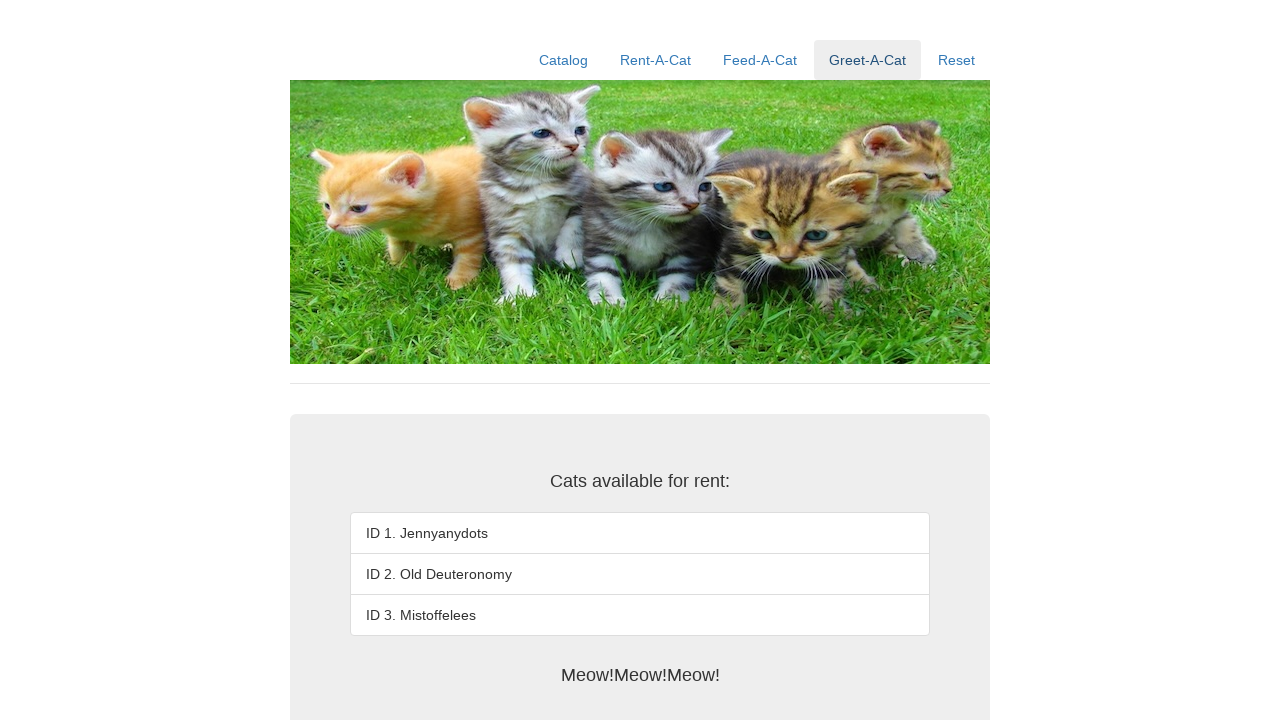